Tests hover functionality by hovering over the second profile and verifying the view profile link appears

Starting URL: https://the-internet.herokuapp.com/

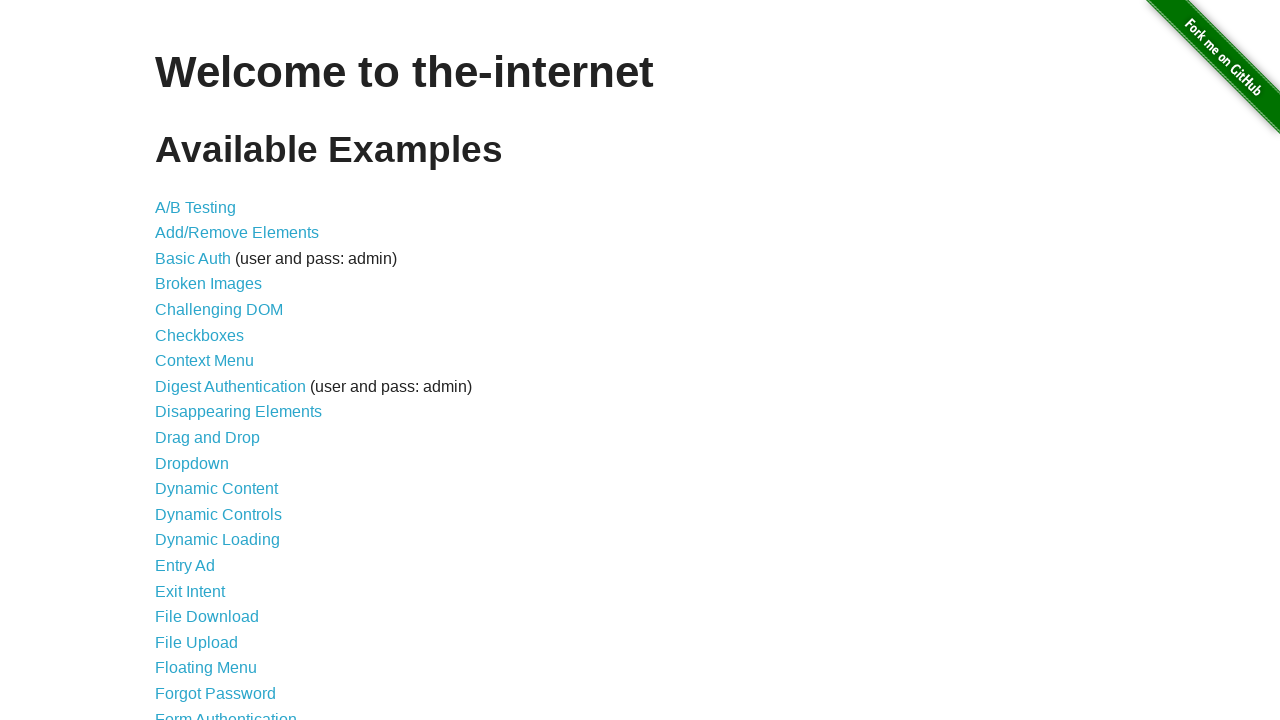

Clicked on Hovers link at (180, 360) on a[href='/hovers']
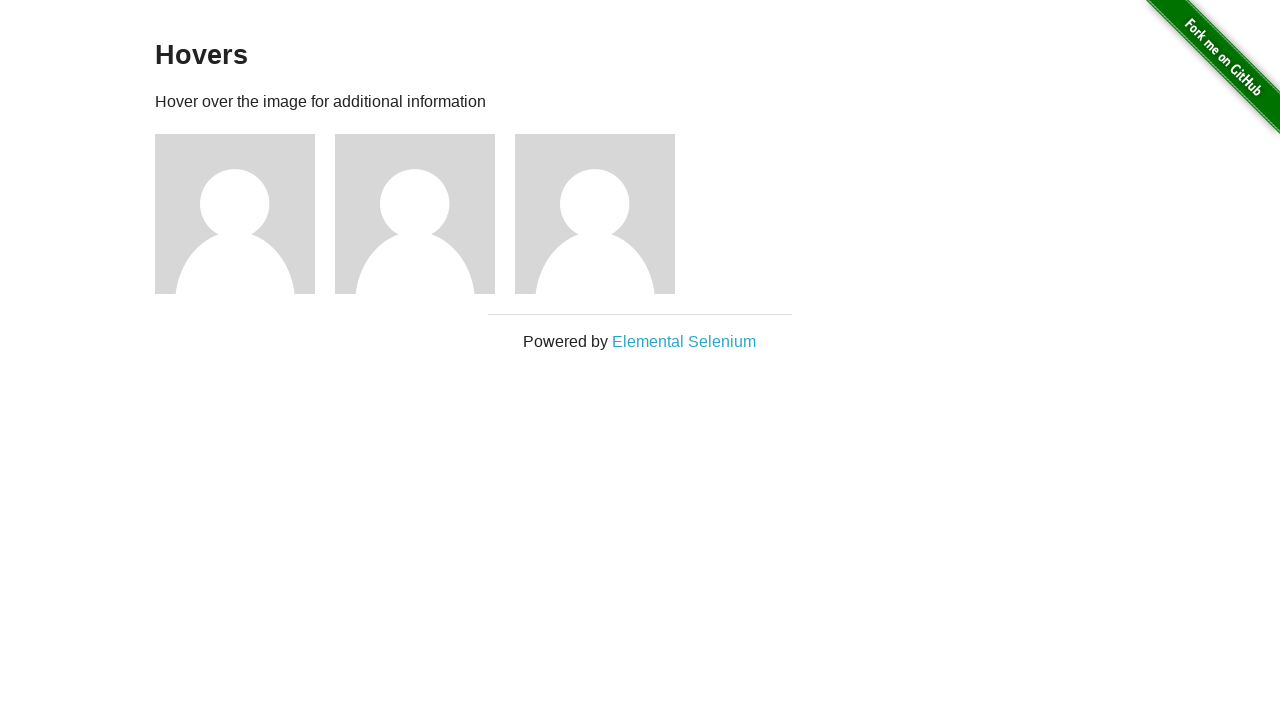

Hovered over the second profile image at (425, 214) on .figure:nth-child(4)
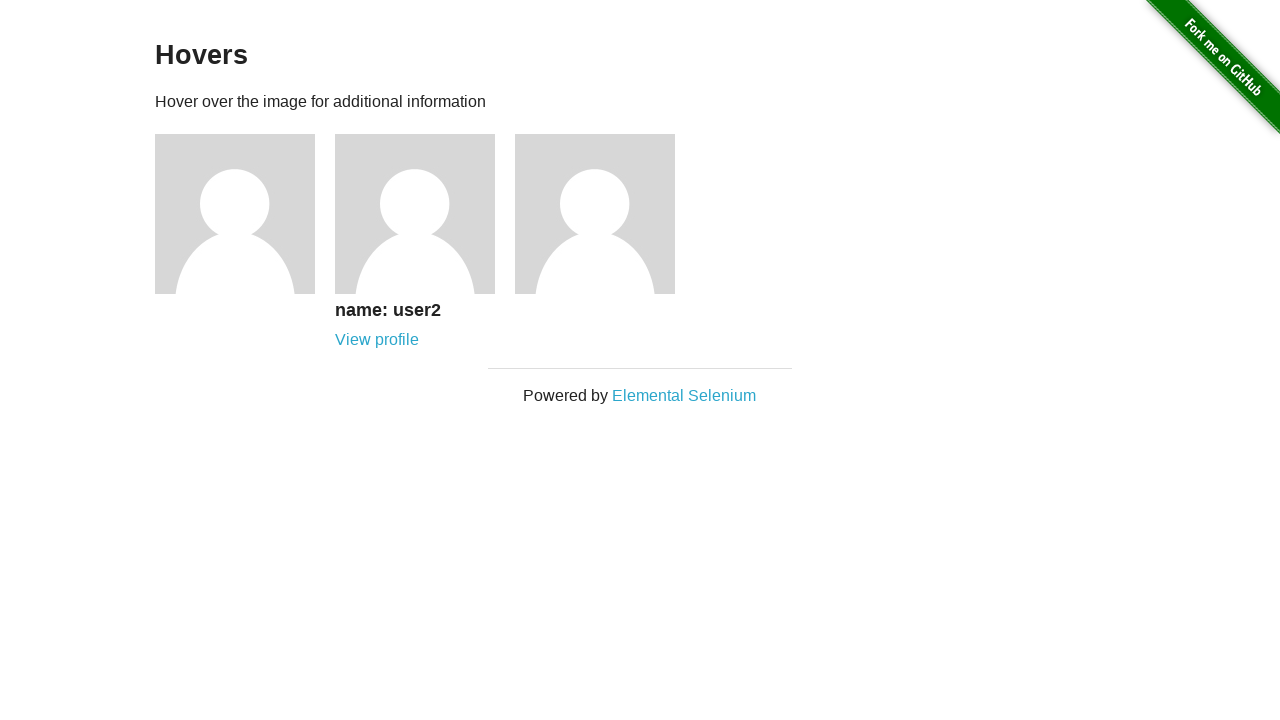

Verified View profile link is visible on second profile
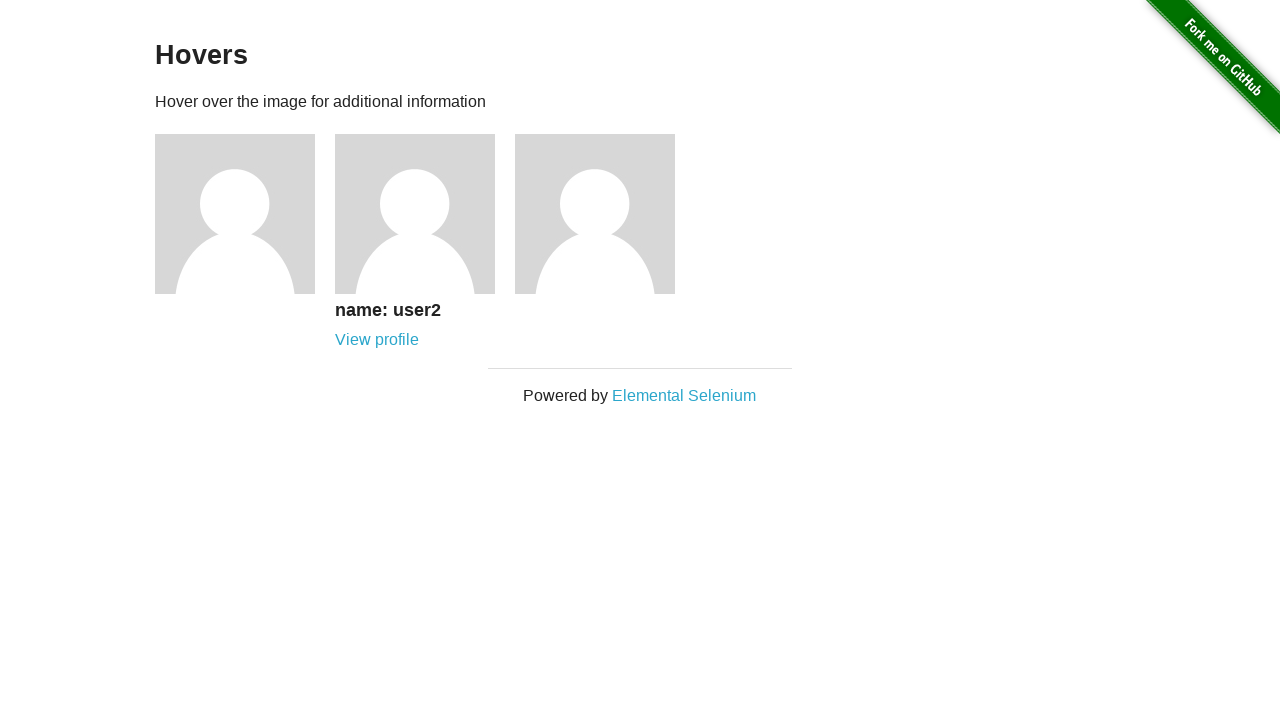

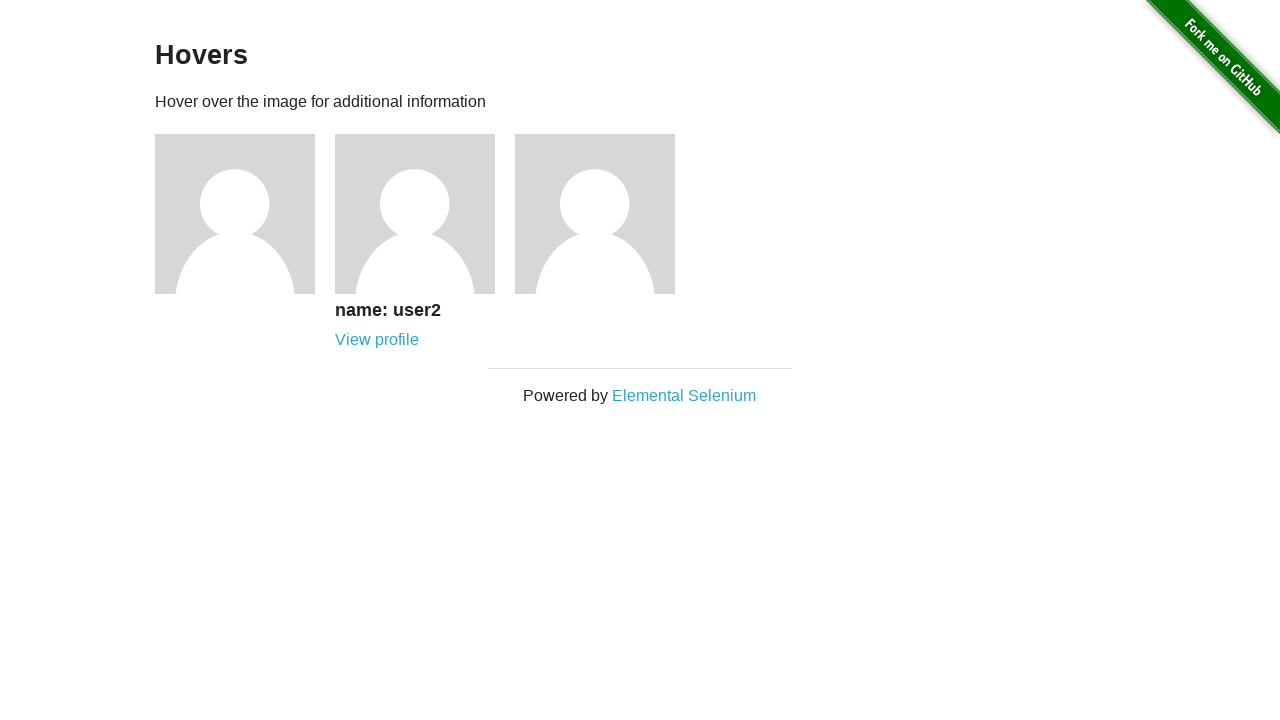